Tests checkbox interaction by clicking on a checkbox element in a web form

Starting URL: https://bonigarcia.dev/selenium-webdriver-java/web-form.html

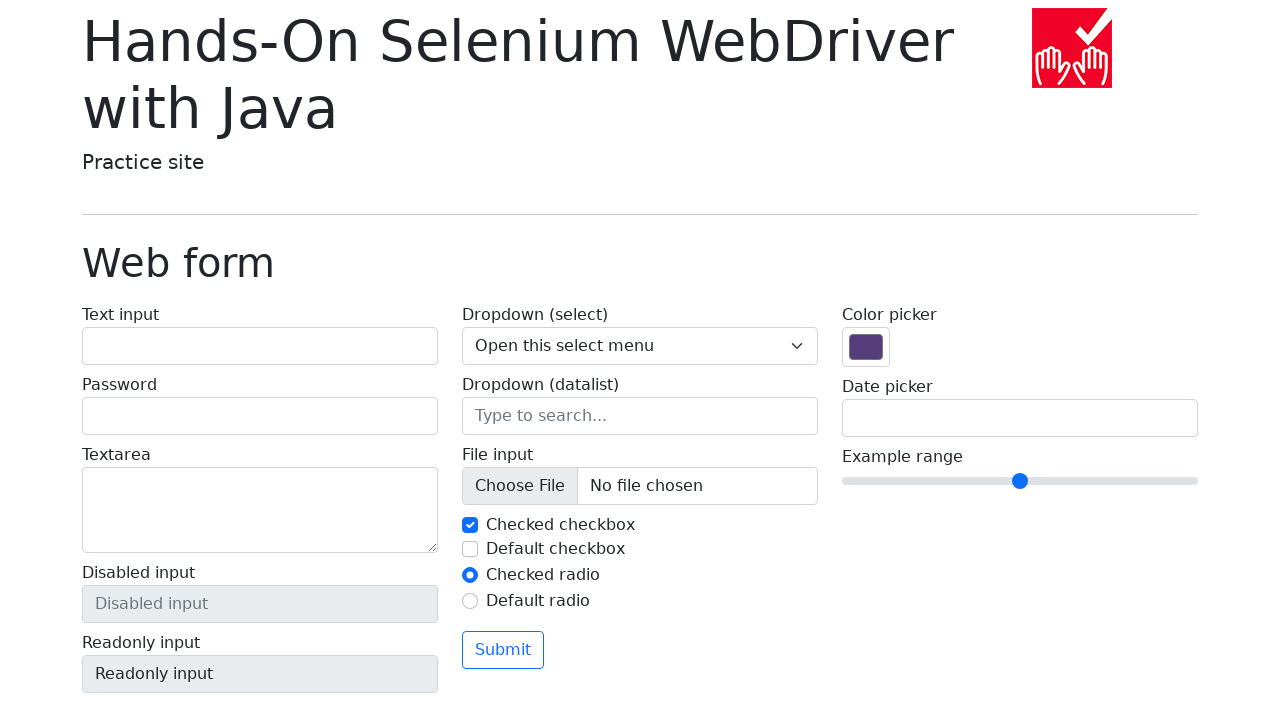

Navigated to web form page
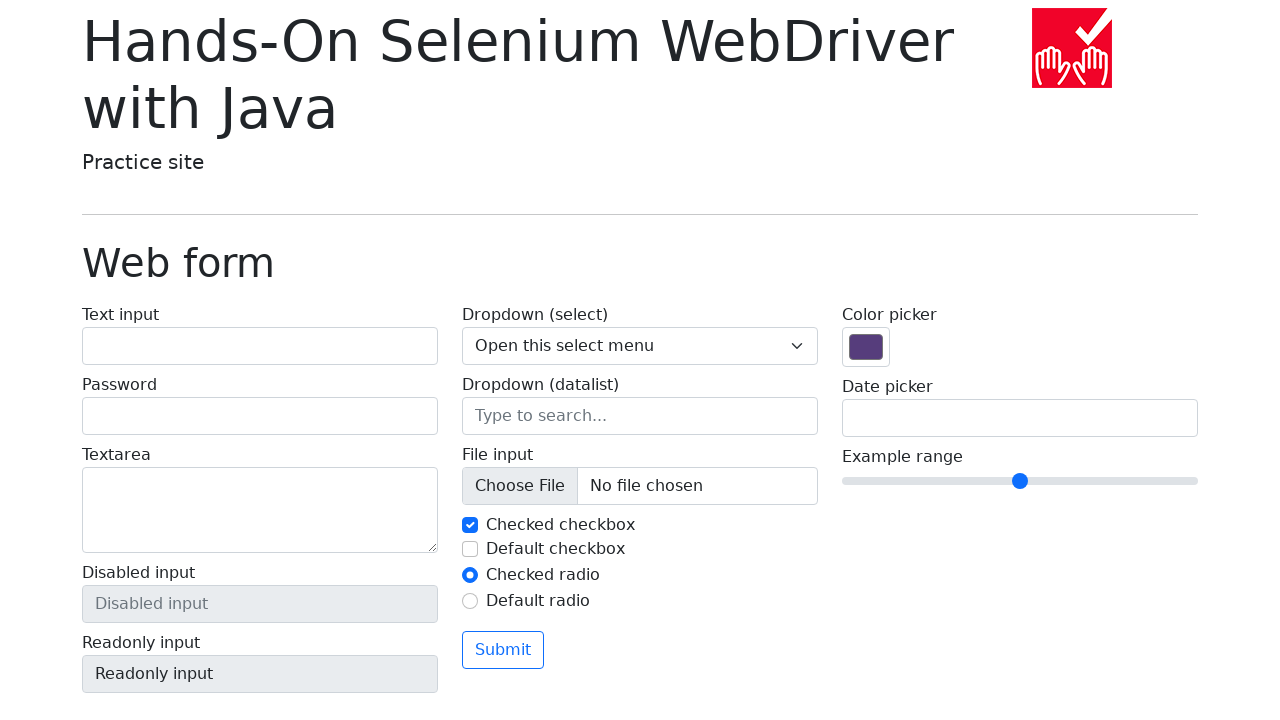

Clicked checkbox element #my-check-2 at (470, 549) on #my-check-2
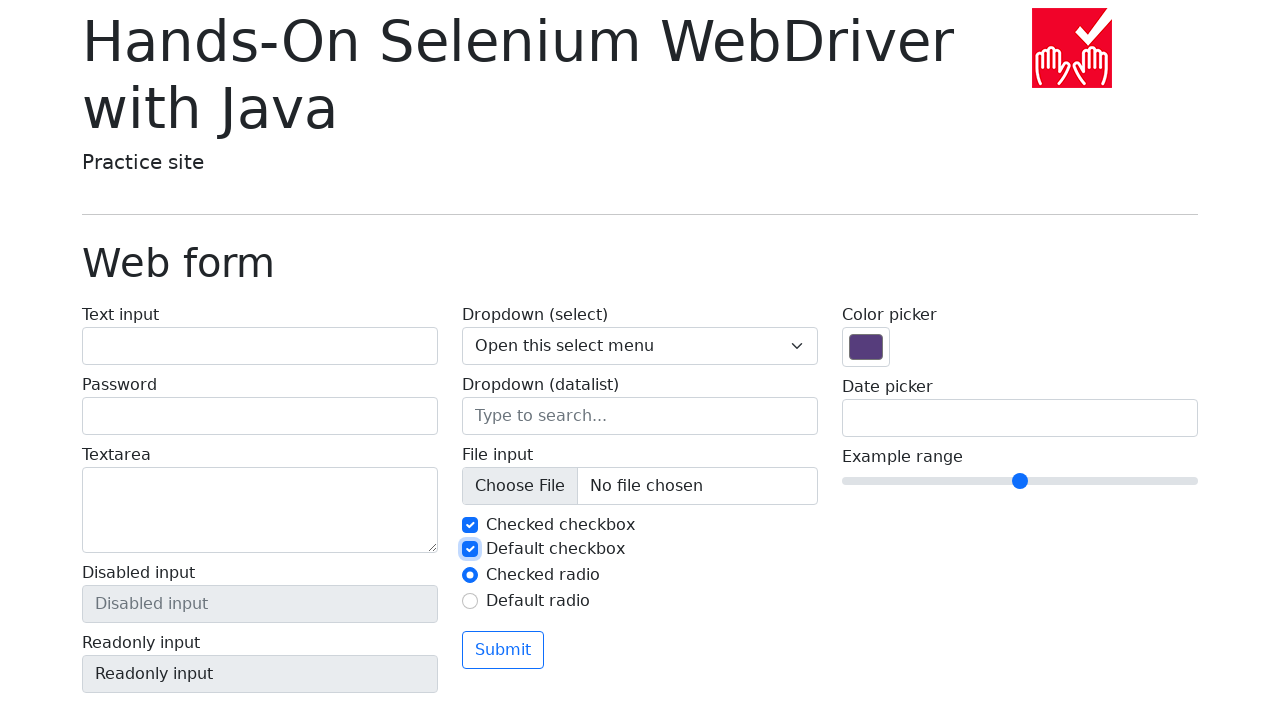

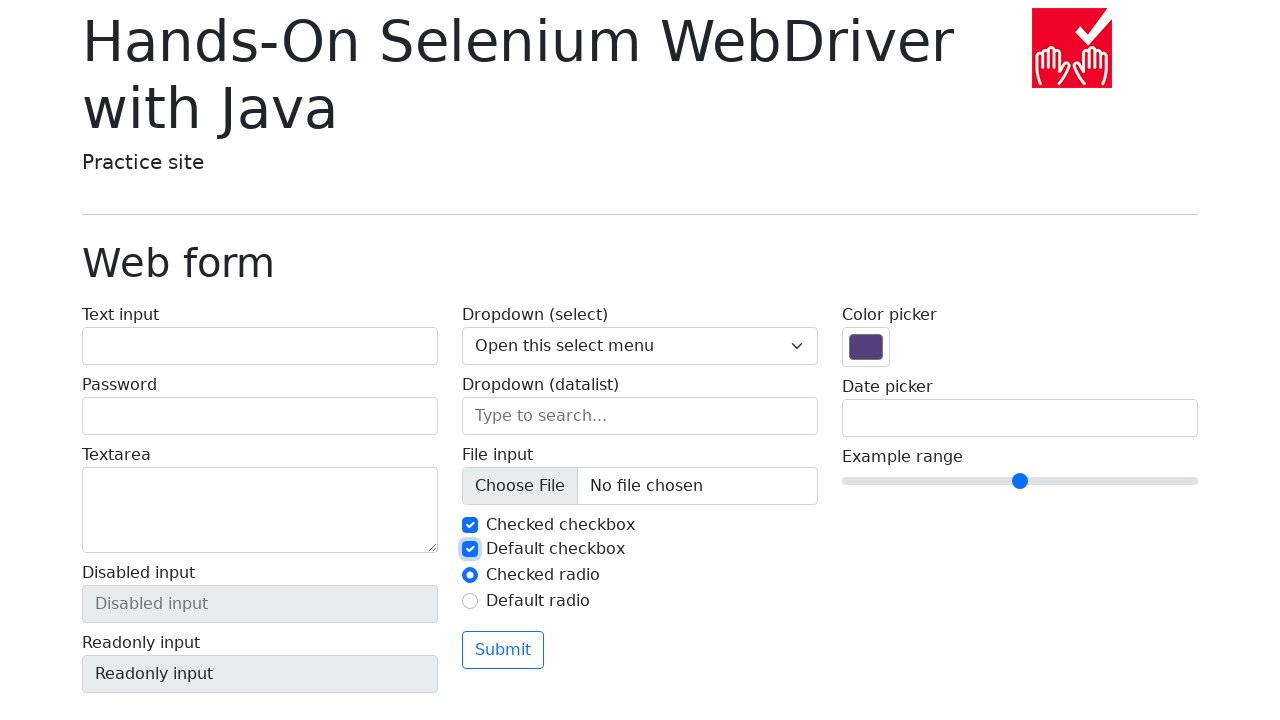